Navigates to the documentation page then back to the main page, verifying the title and URL

Starting URL: https://www.selenium.dev/

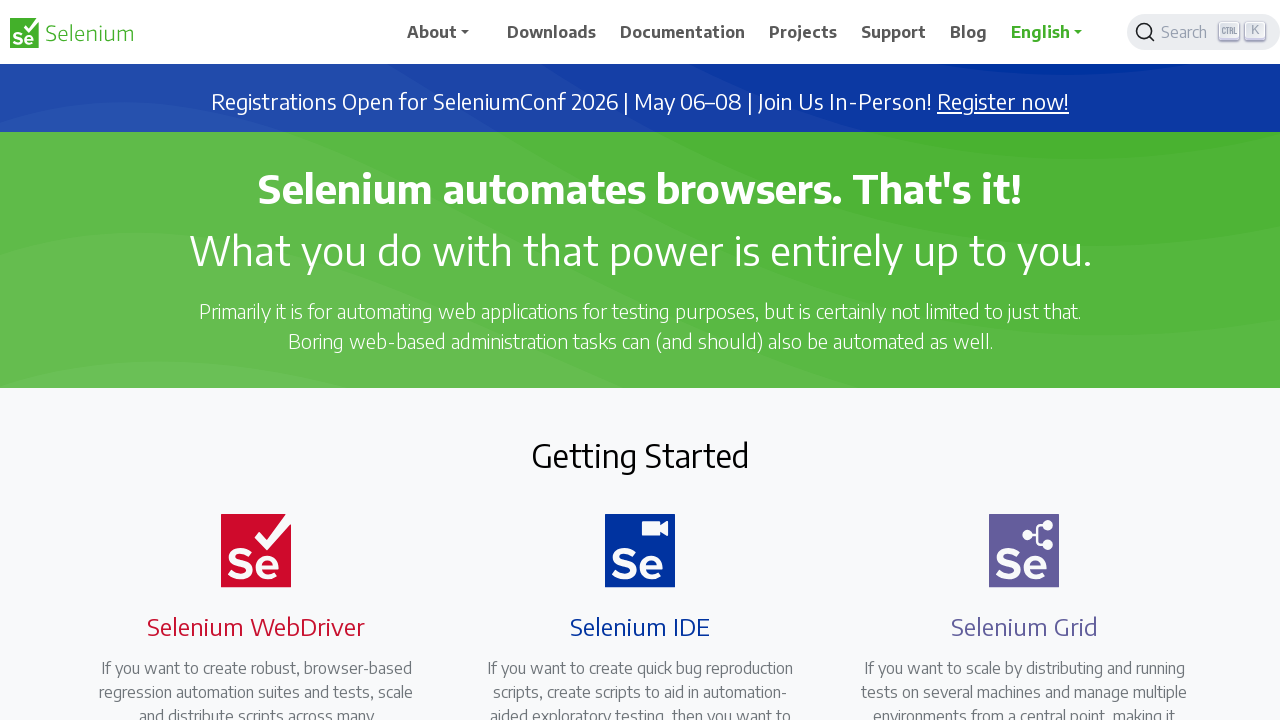

Navigated to Selenium documentation page
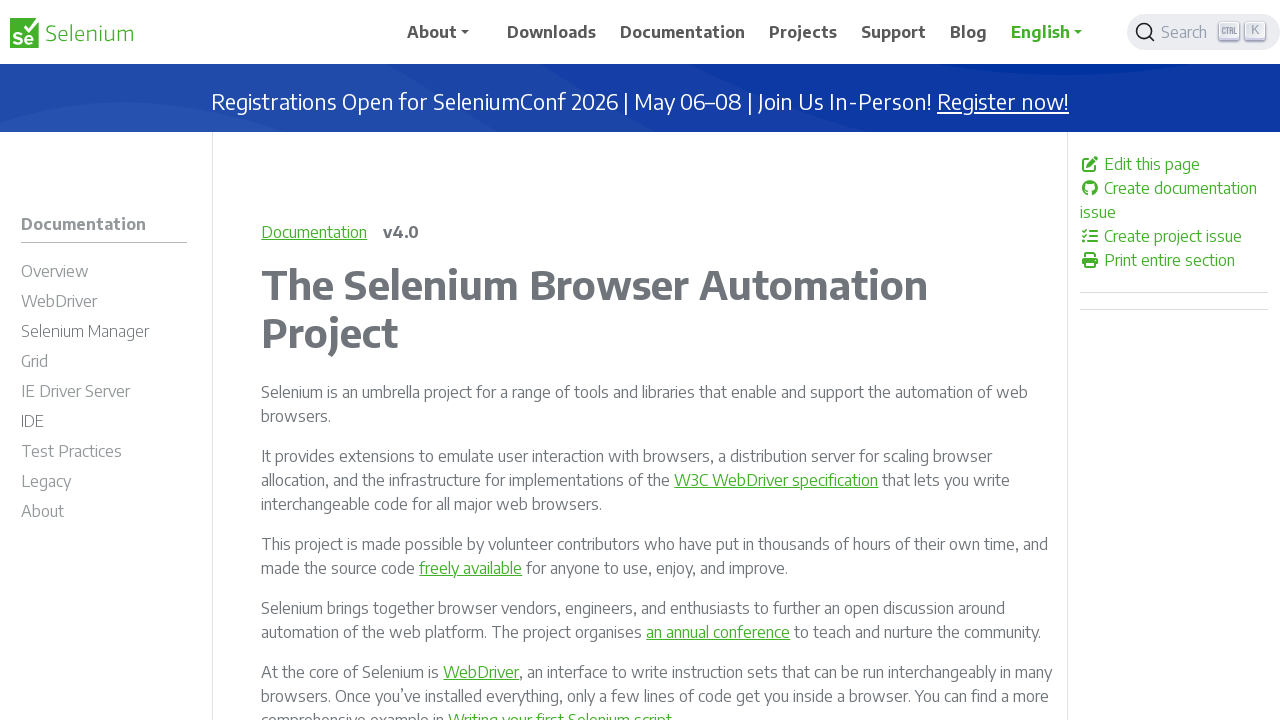

Navigated back to main page
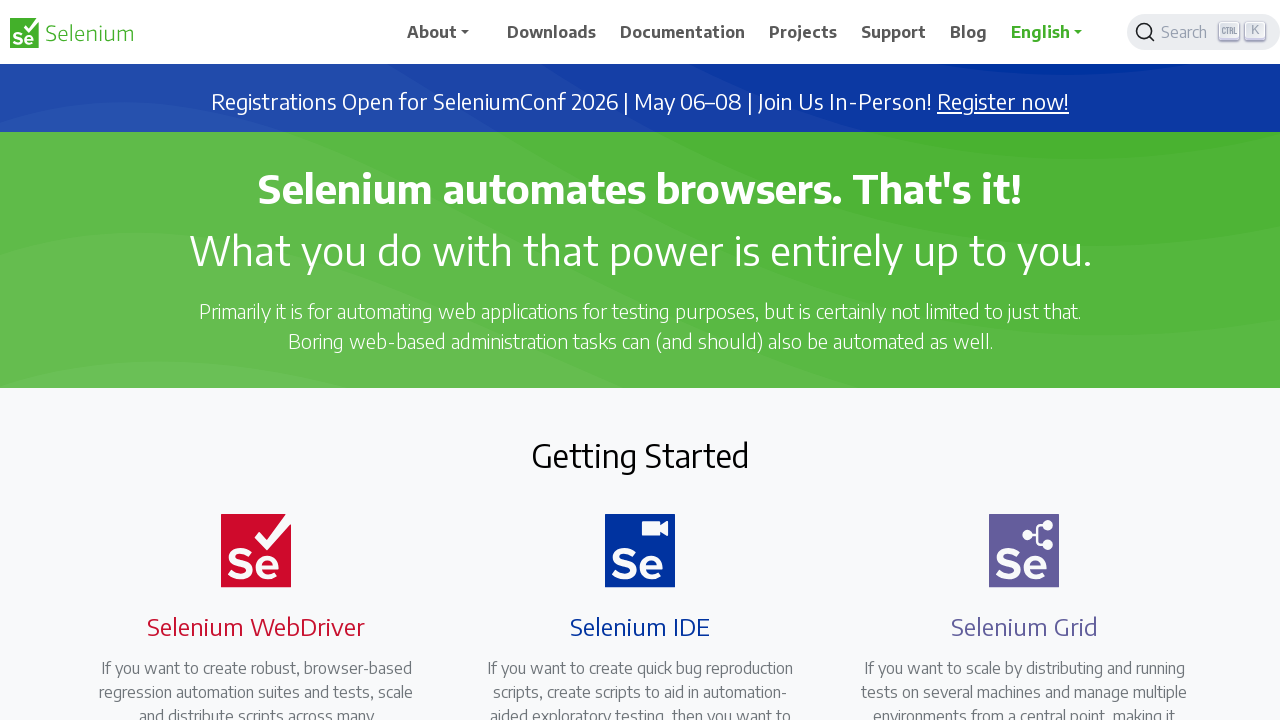

Retrieved page title
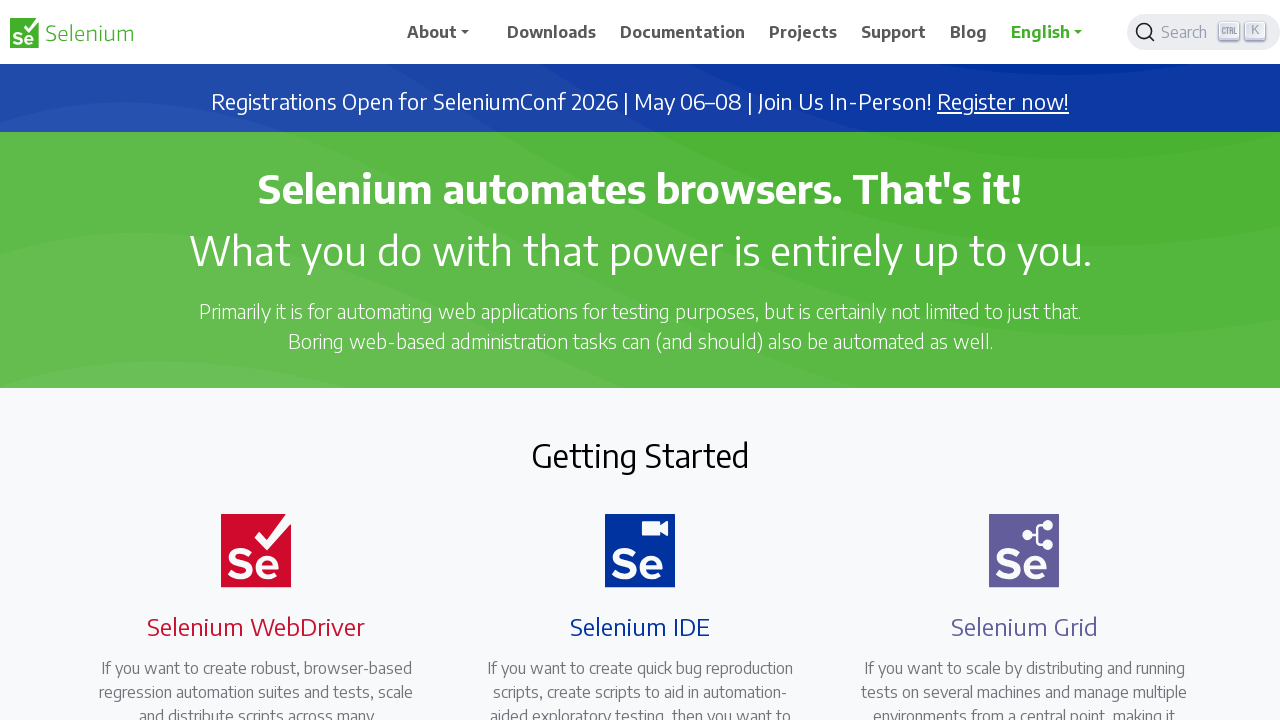

Retrieved page URL
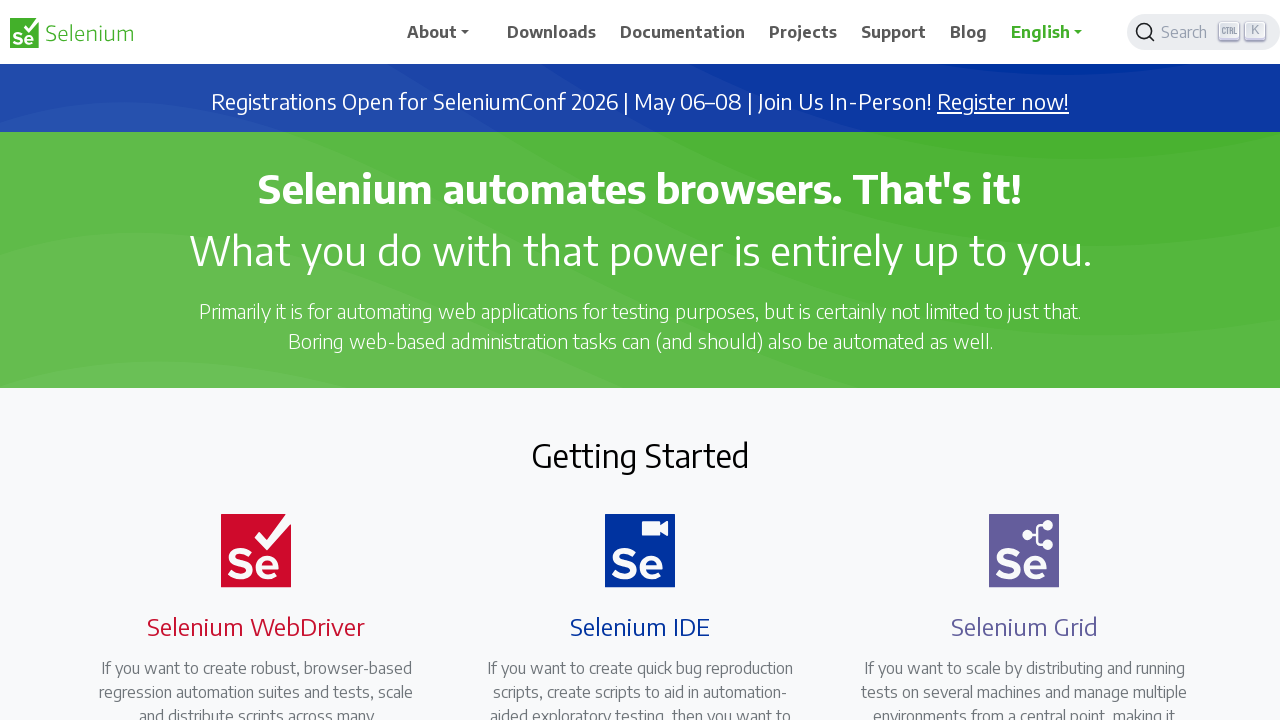

Verified page title is 'Selenium'
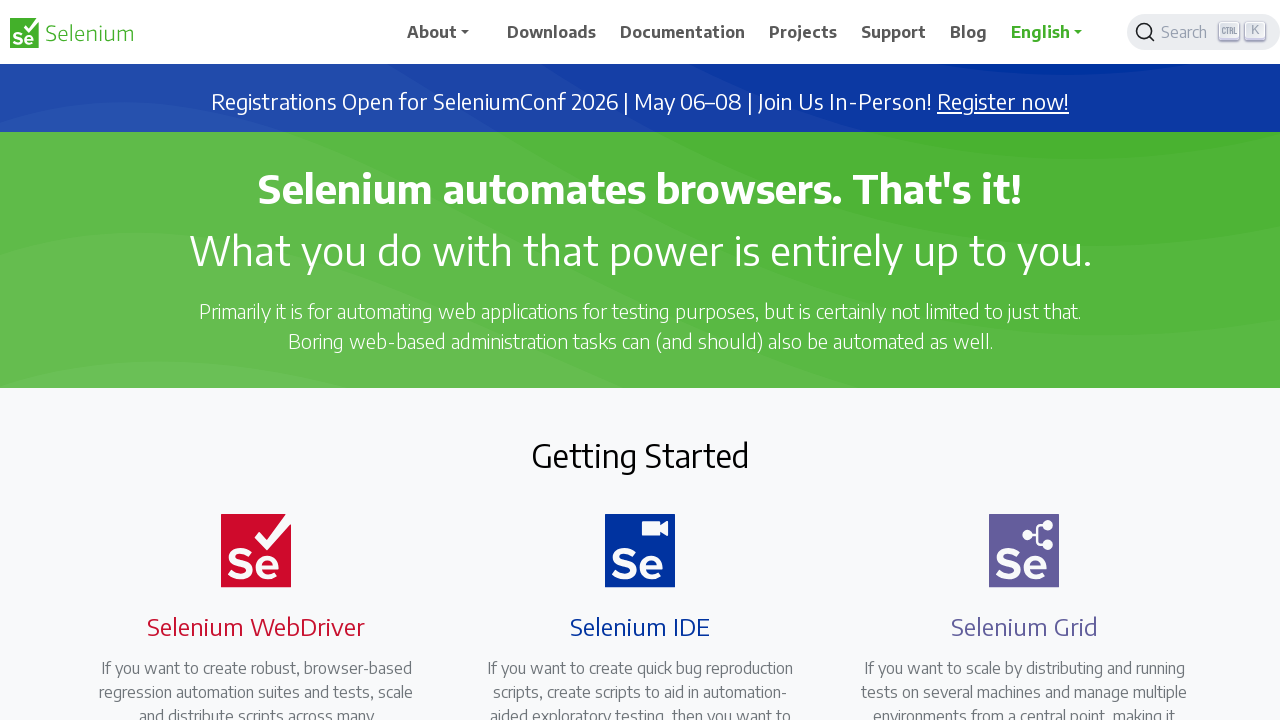

Verified page URL is 'https://www.selenium.dev/'
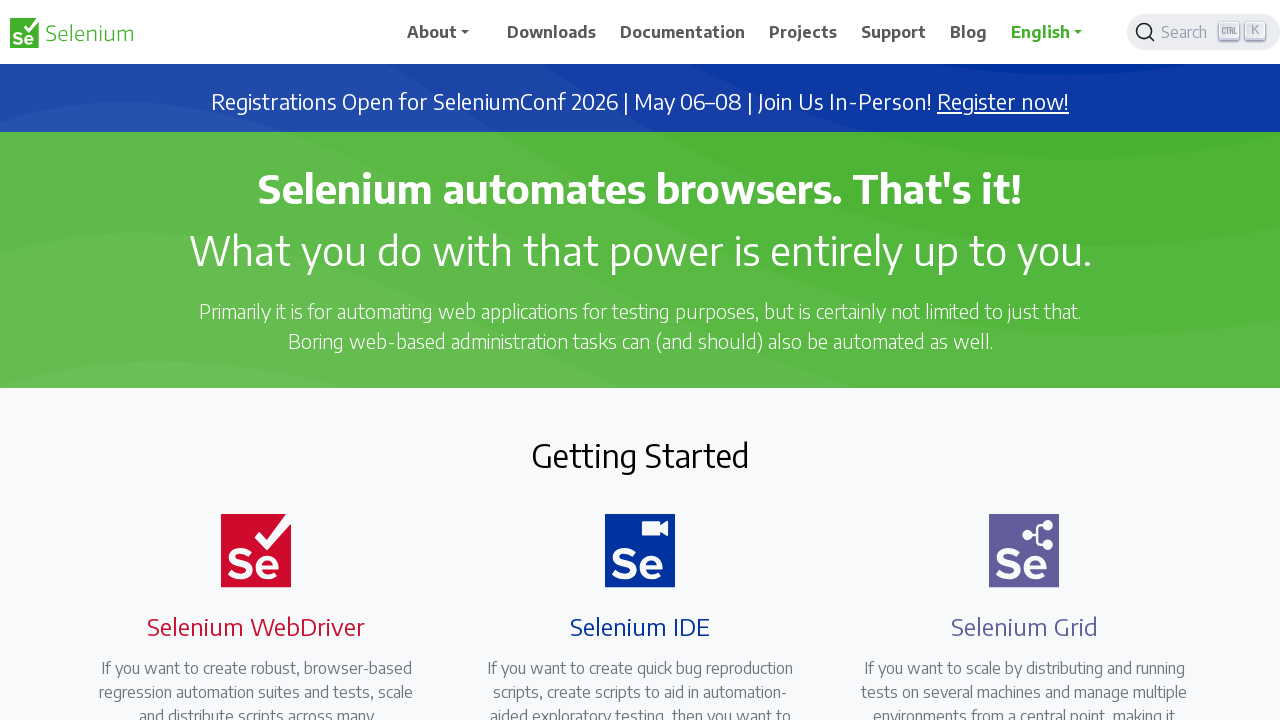

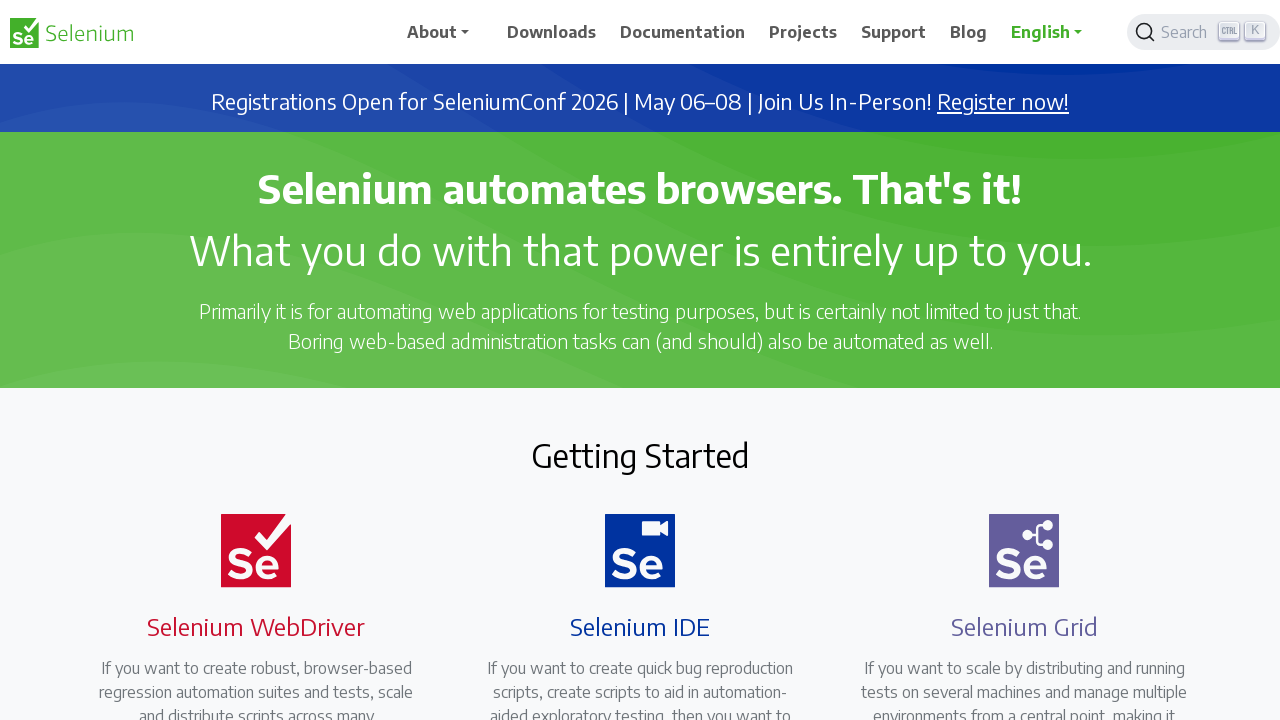